Tests an explicit wait exercise by waiting for a price element to change to "100", clicking a book button, calculating a mathematical result from a displayed value, submitting the answer, and handling the resulting alert.

Starting URL: https://suninjuly.github.io/explicit_wait2.html

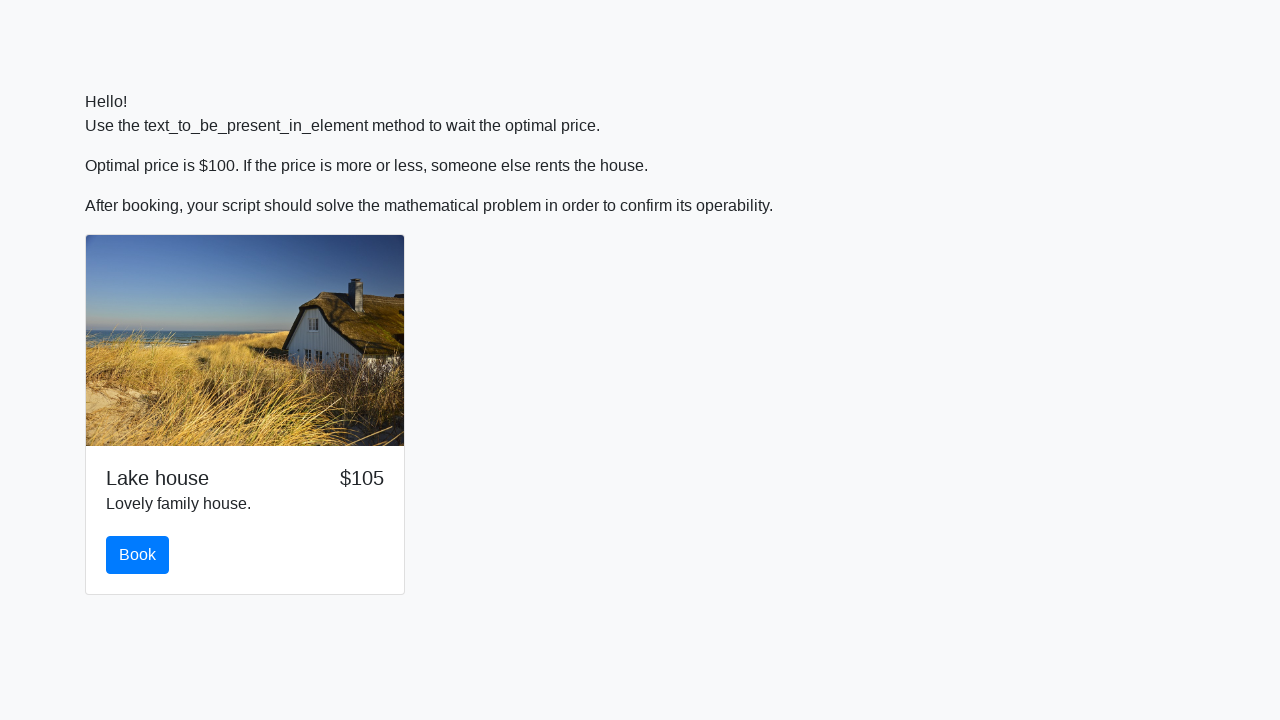

Waited for price element to change to '100'
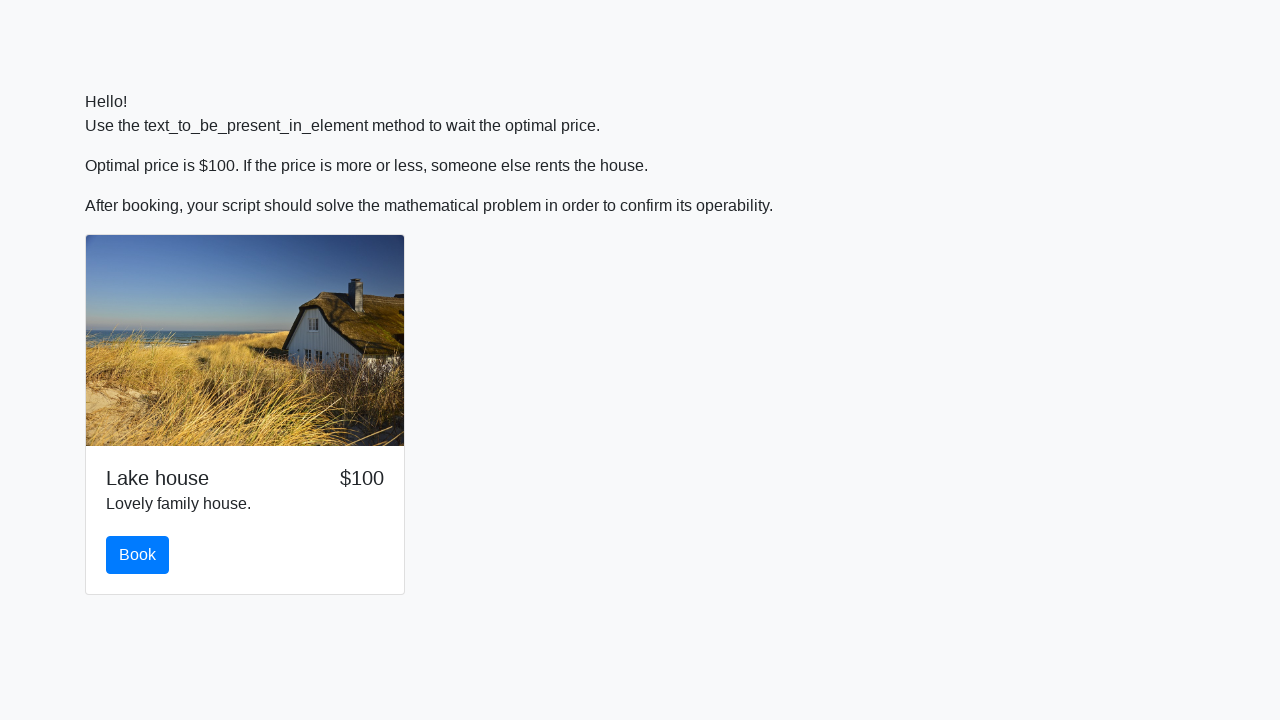

Clicked the book button at (138, 555) on #book
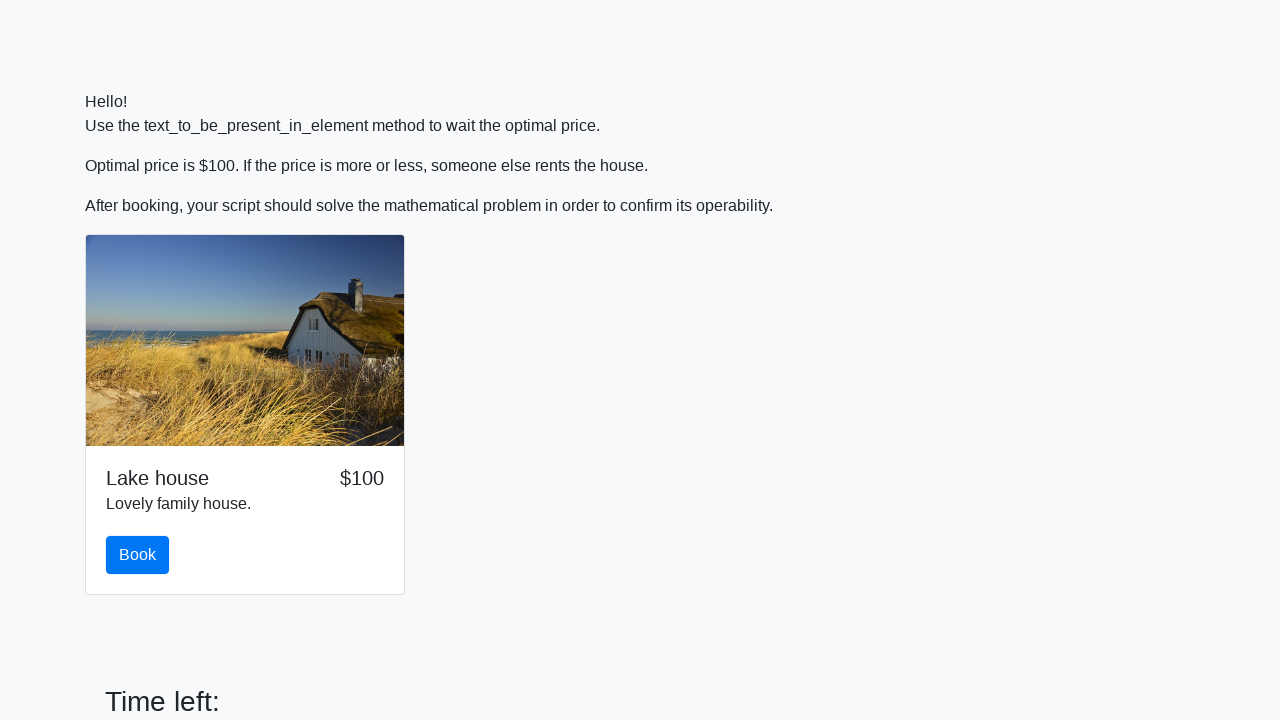

Retrieved input value from page: 527
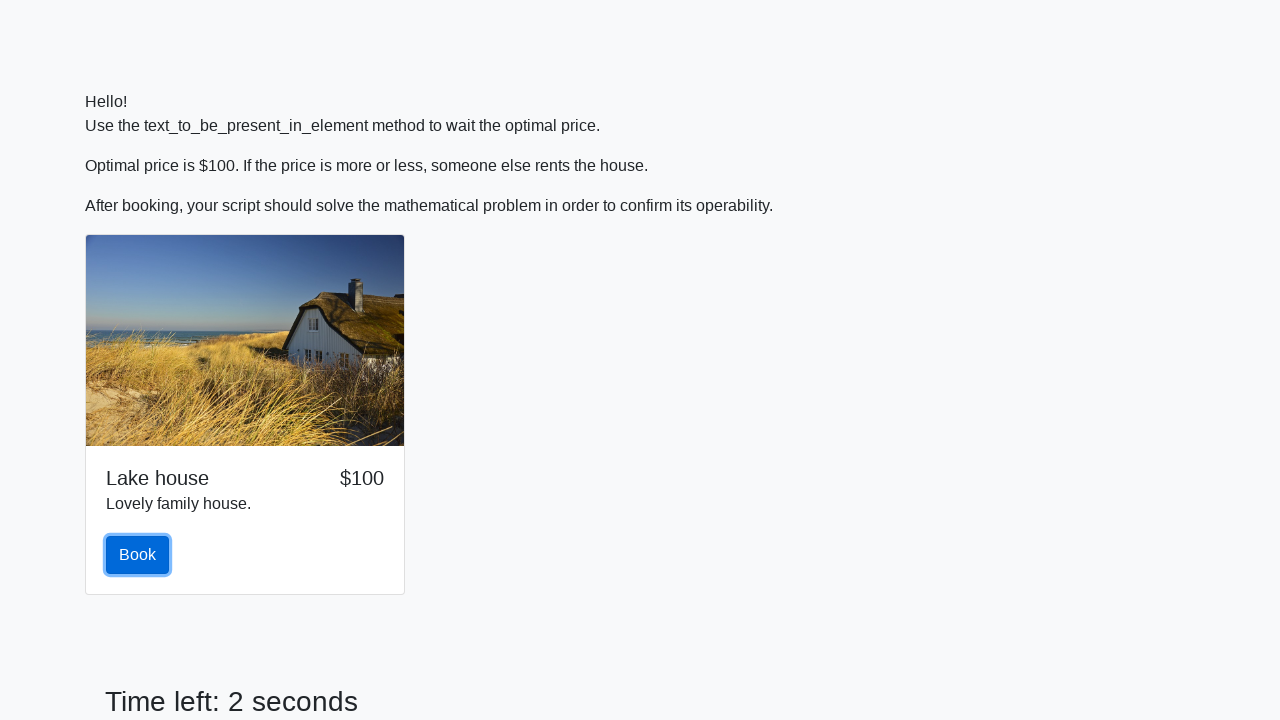

Calculated mathematical result and filled answer field with: 2.140496007309345 on #answer
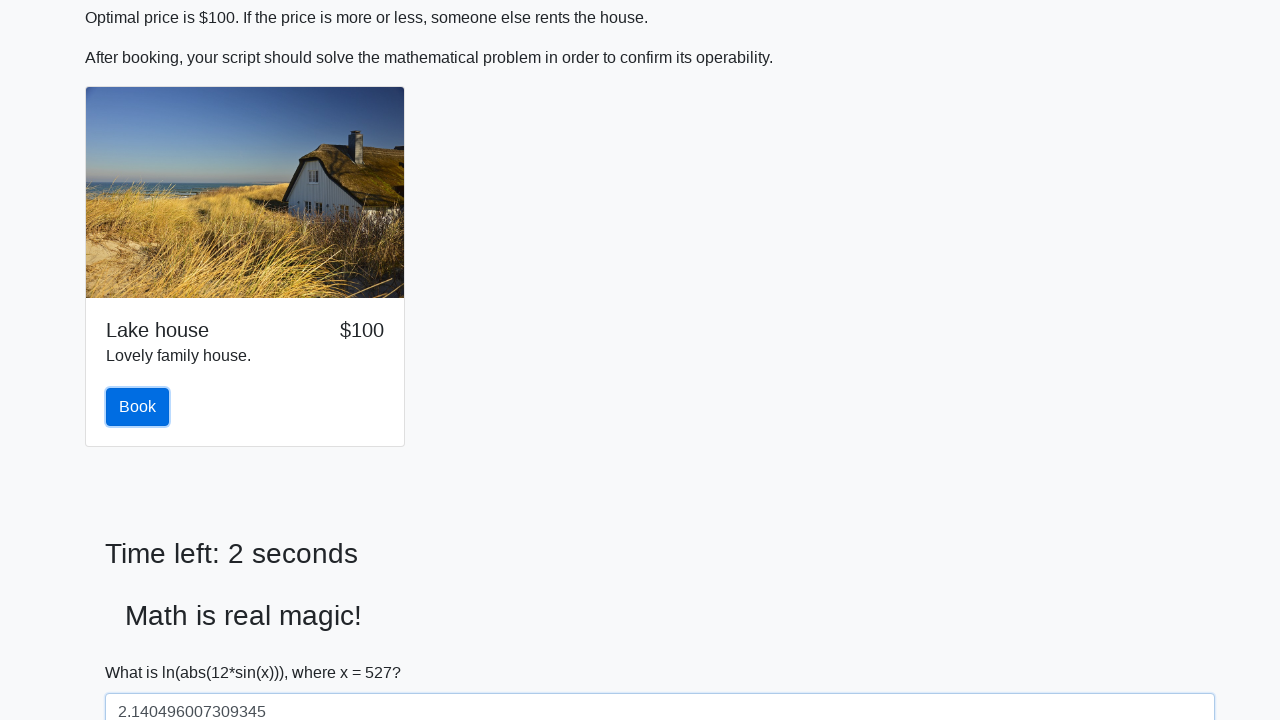

Clicked the solve button at (143, 651) on #solve
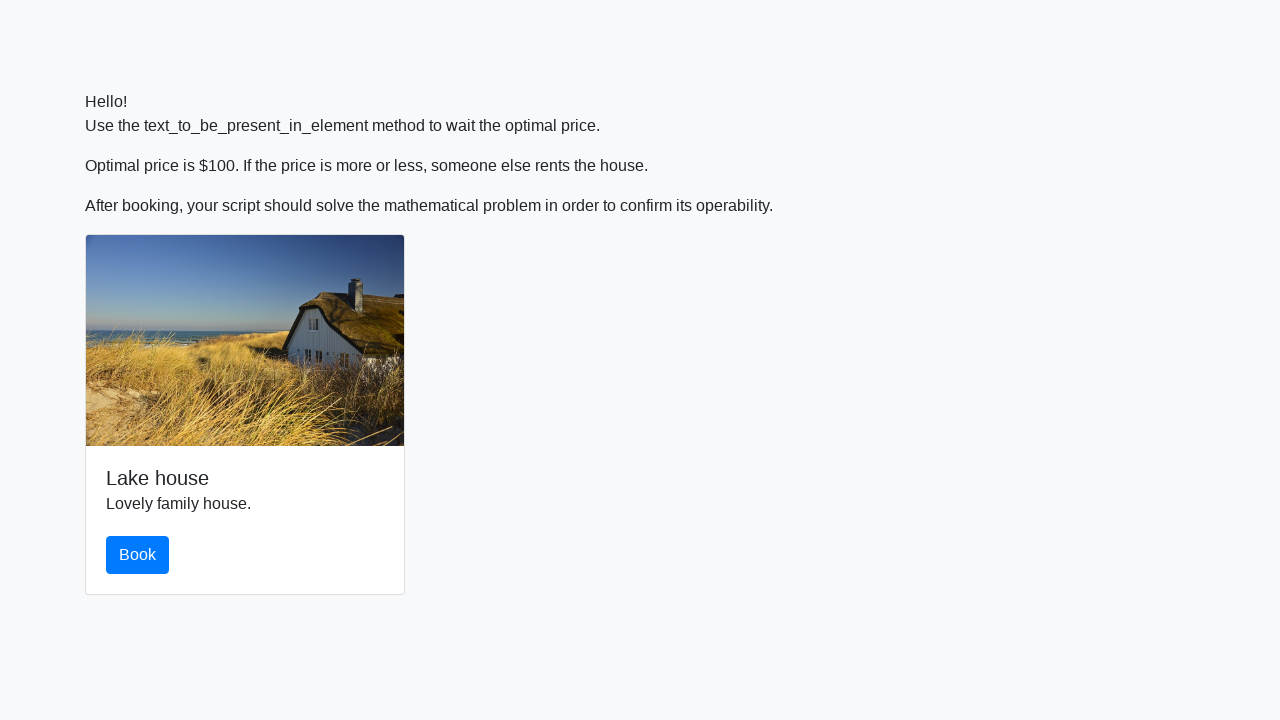

Set up dialog handler to accept alerts
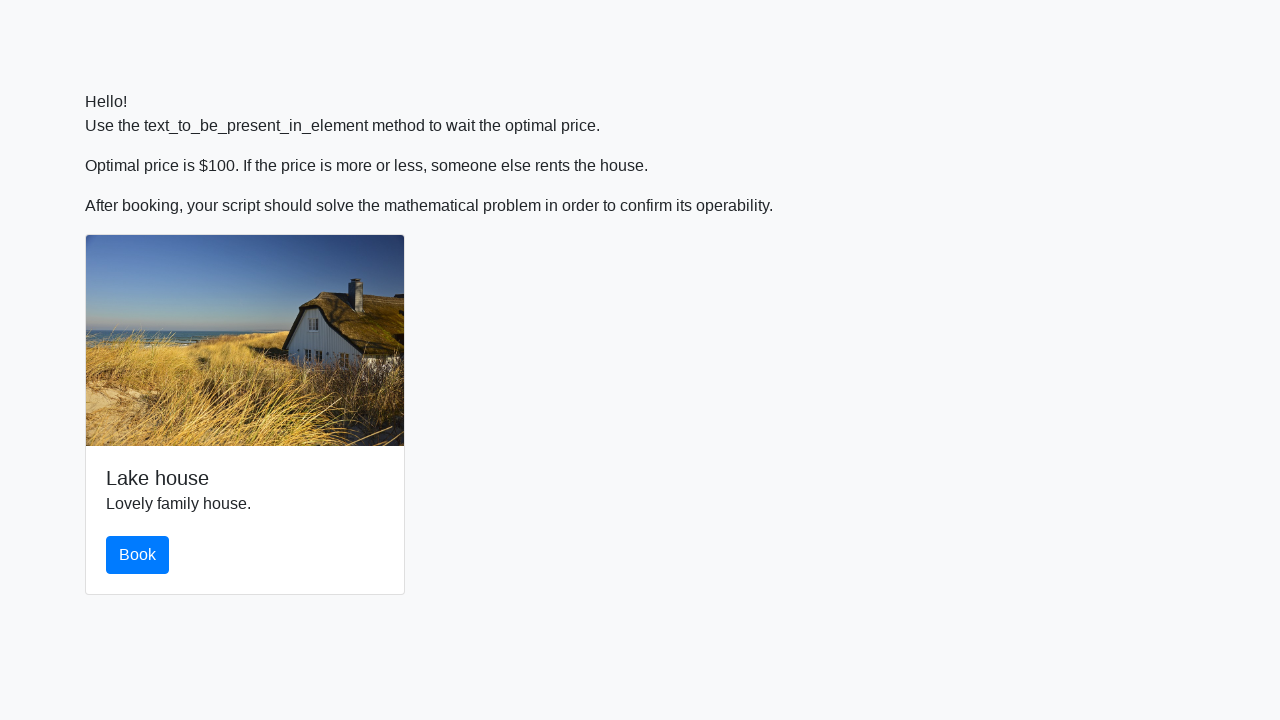

Waited for alert to appear and be handled
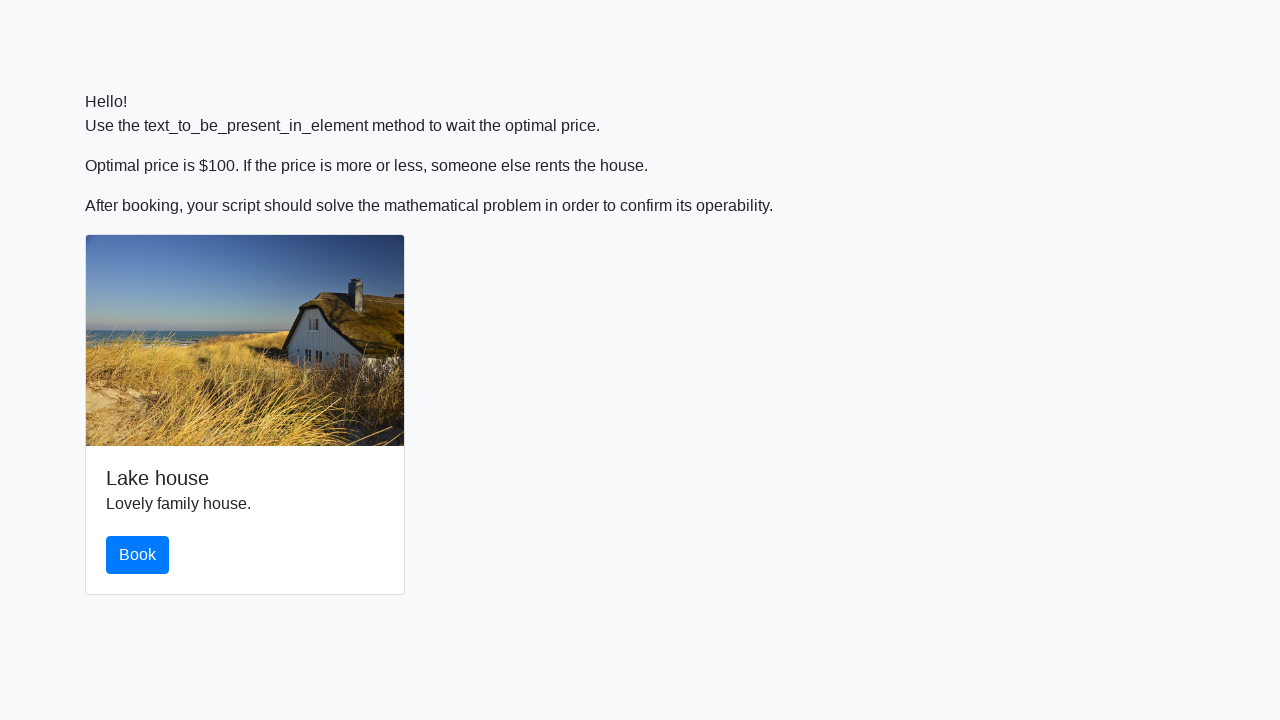

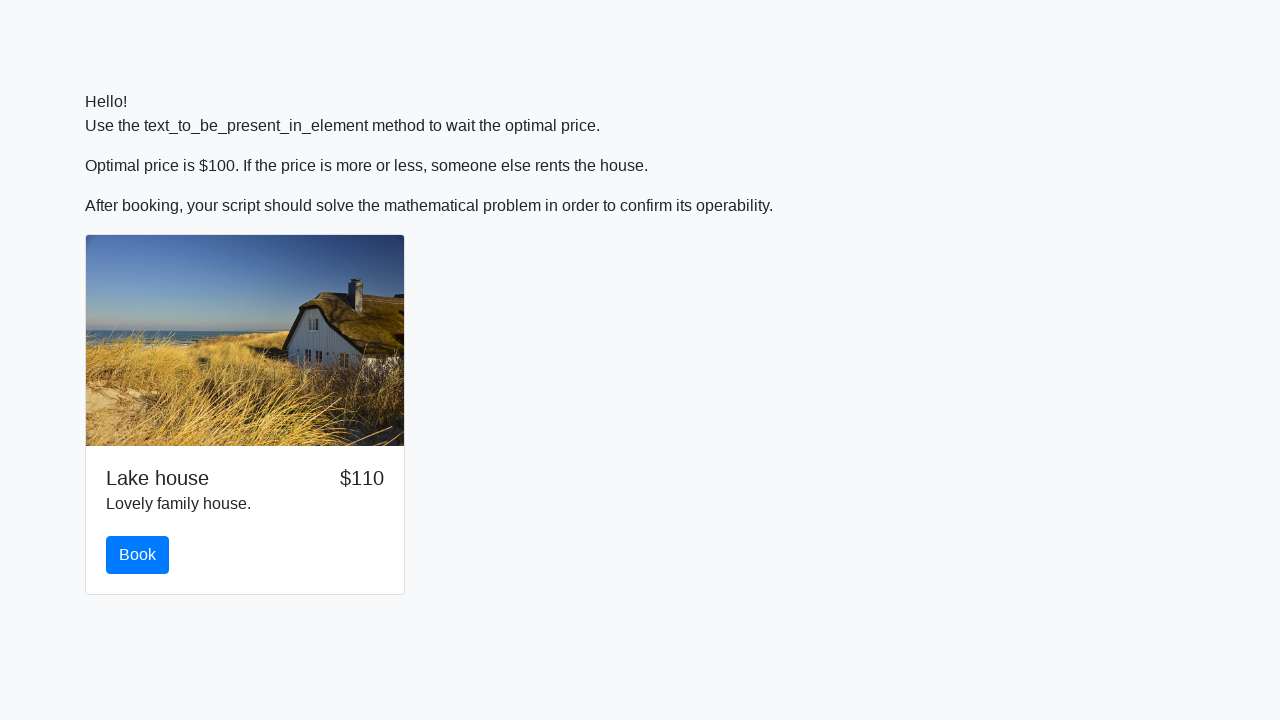